Tests the text box form functionality by navigating to the Elements section, clicking on Text Box tab, filling out the form fields (name, email, current address, permanent address), and submitting the form.

Starting URL: https://demoqa.com/

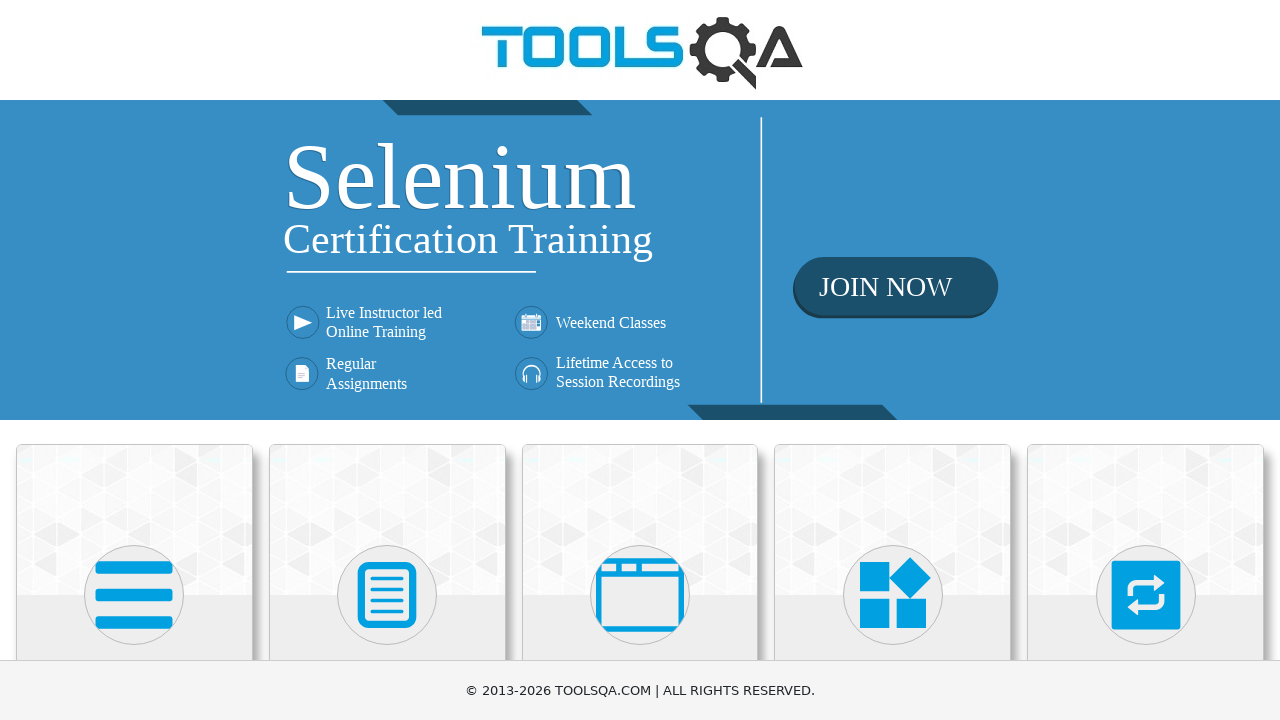

Navigated to DemoQA home page
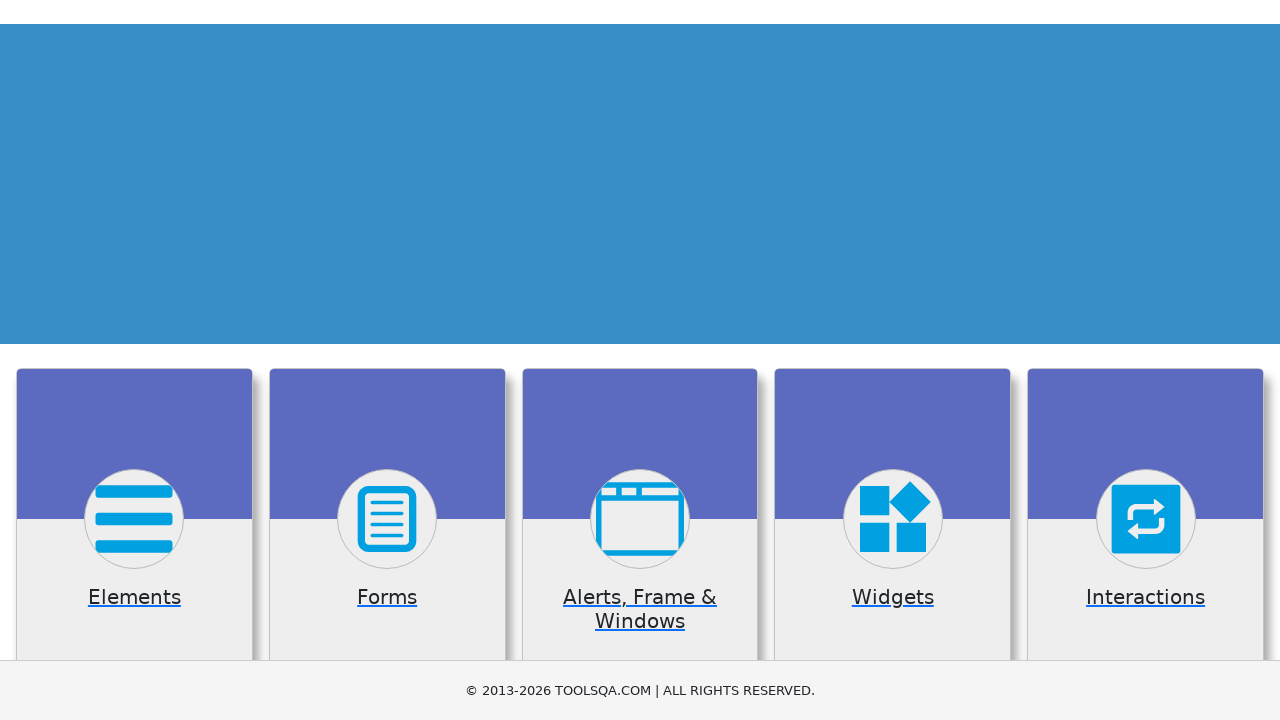

Clicked on Elements card at (134, 520) on div.card.mt-4.top-card:nth-child(1)
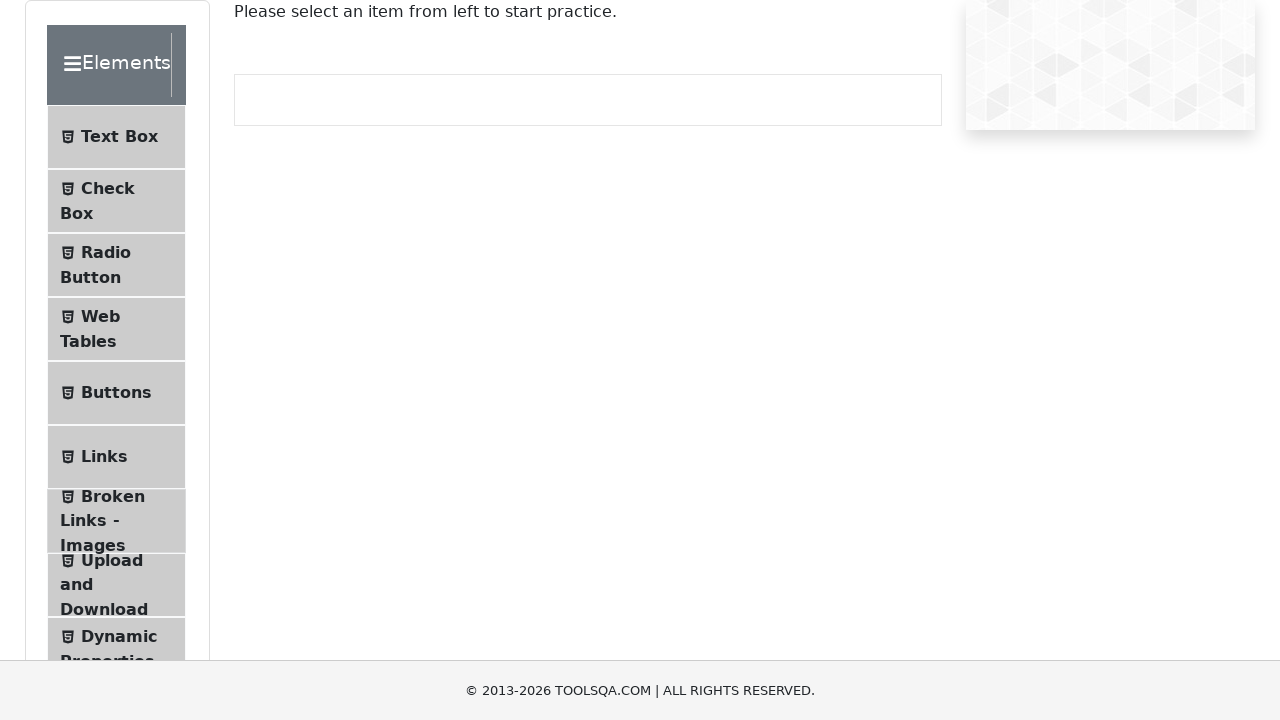

Clicked on Text Box tab at (119, 137) on xpath=//span[text()='Text Box']
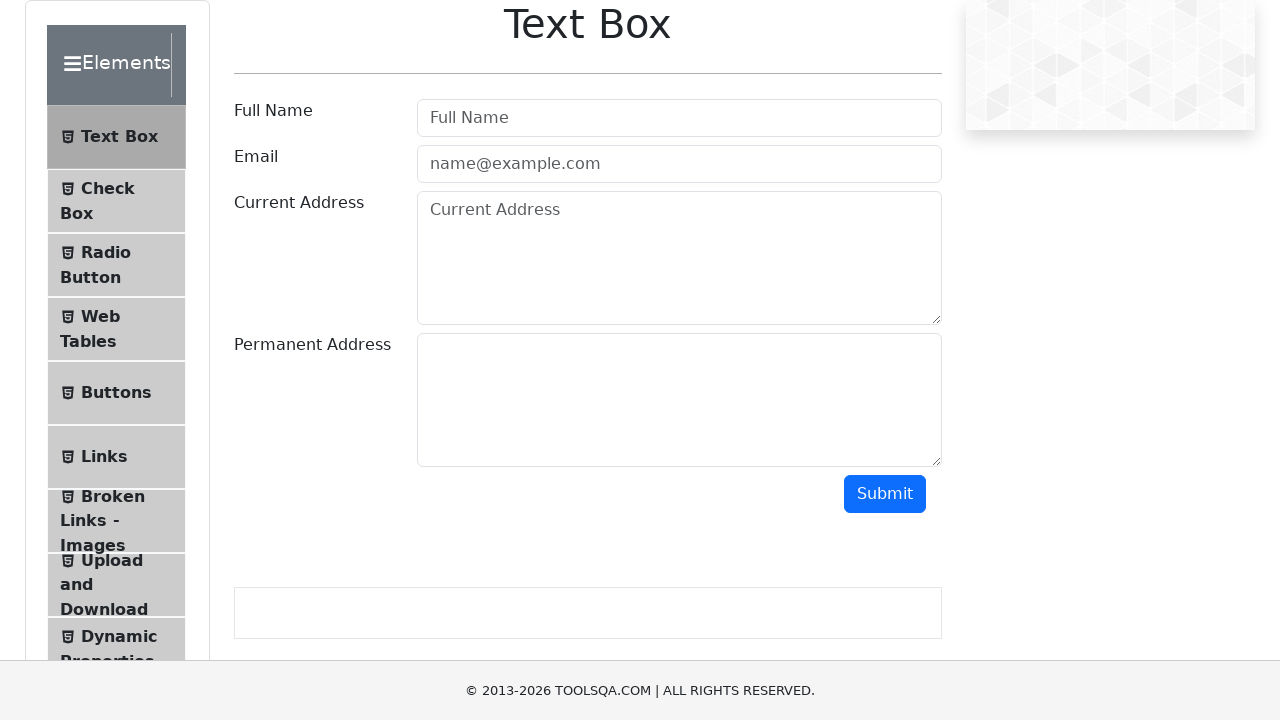

Filled in full name field with 'Laxman Waghmare' on //input[@id='userName']
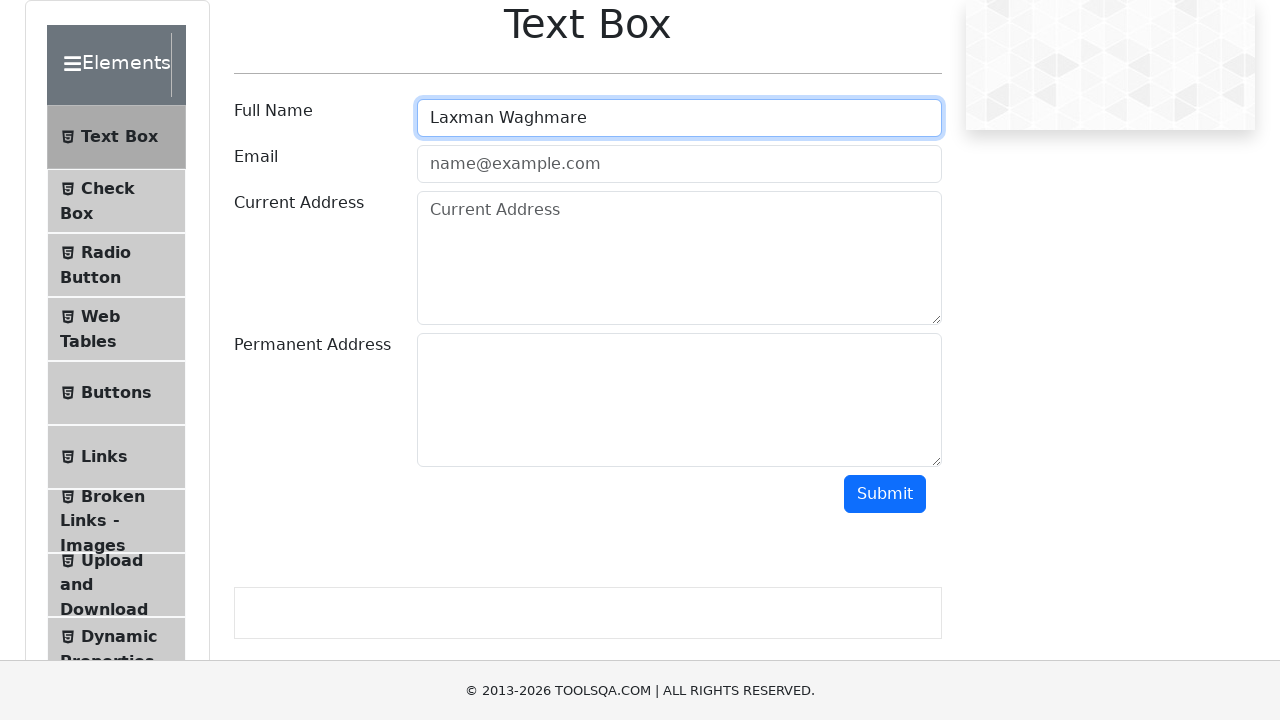

Filled in email field with 'laxman@waghmare.lcl' on //input[@id='userEmail']
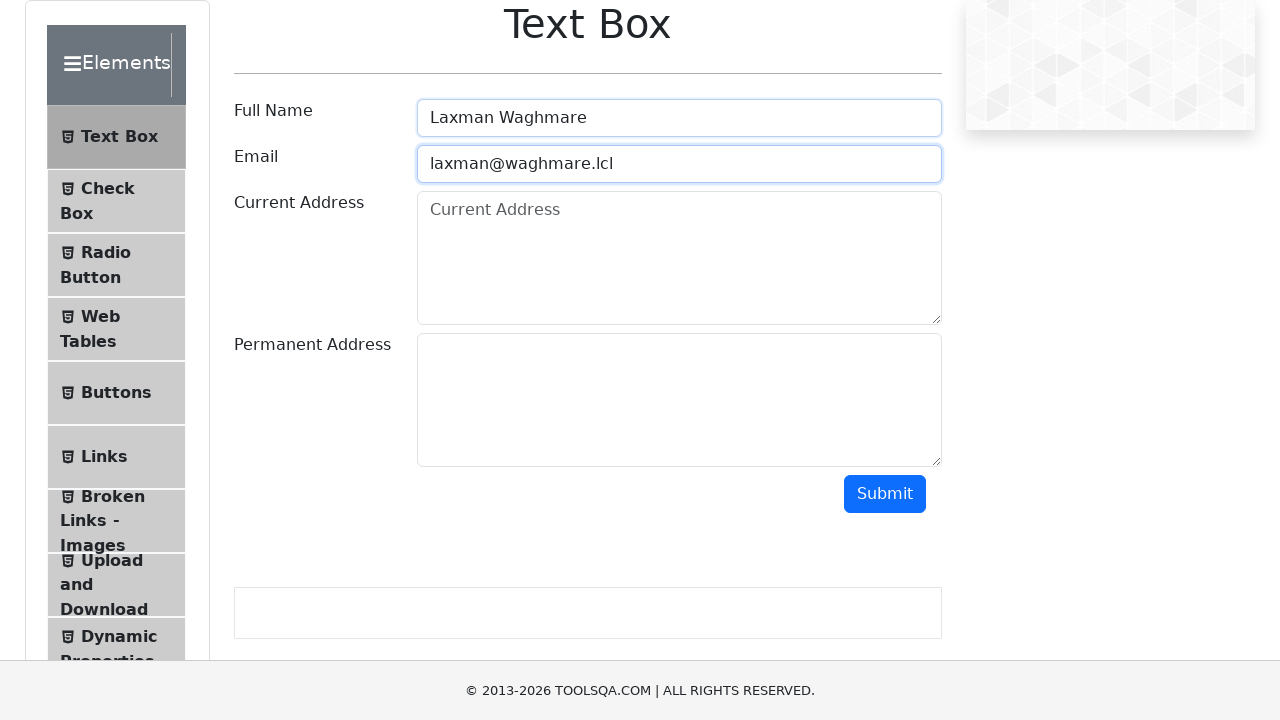

Filled in current address field with 'Laxman Waghmare current address' on //textarea[@id='currentAddress']
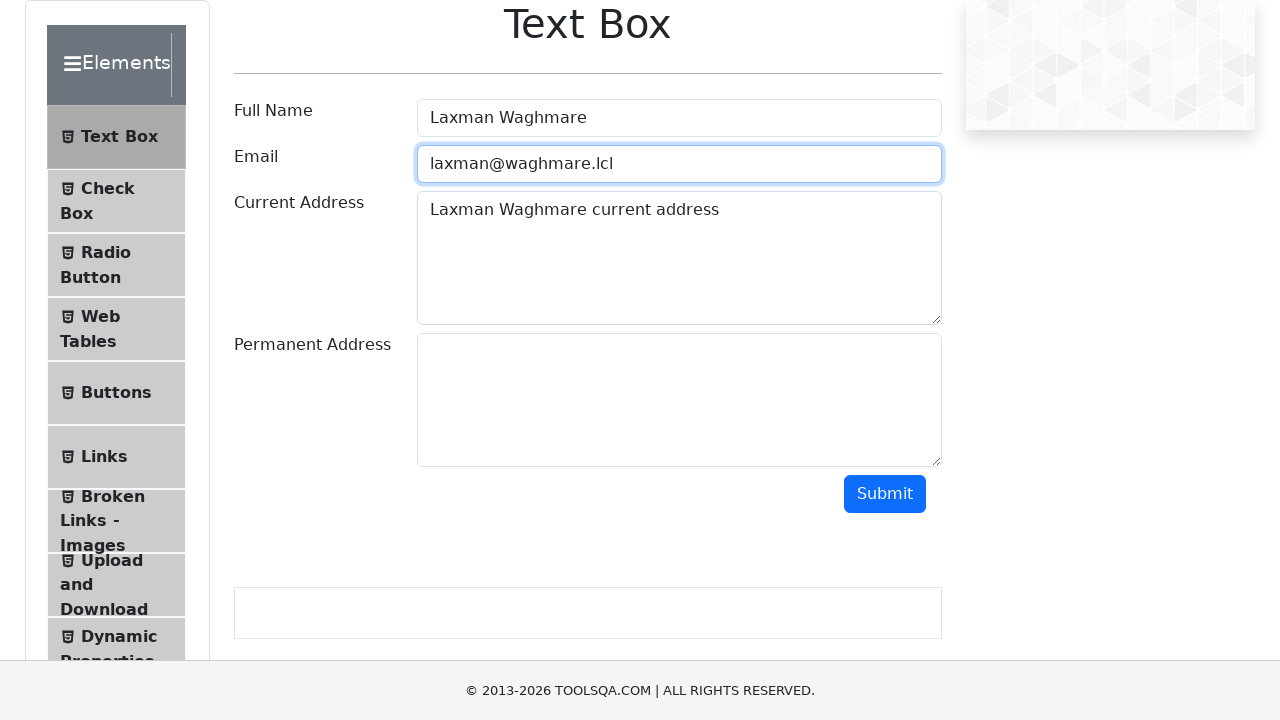

Filled in permanent address field with 'Laxman Waghmare permanent address' on //textarea[@id='permanentAddress']
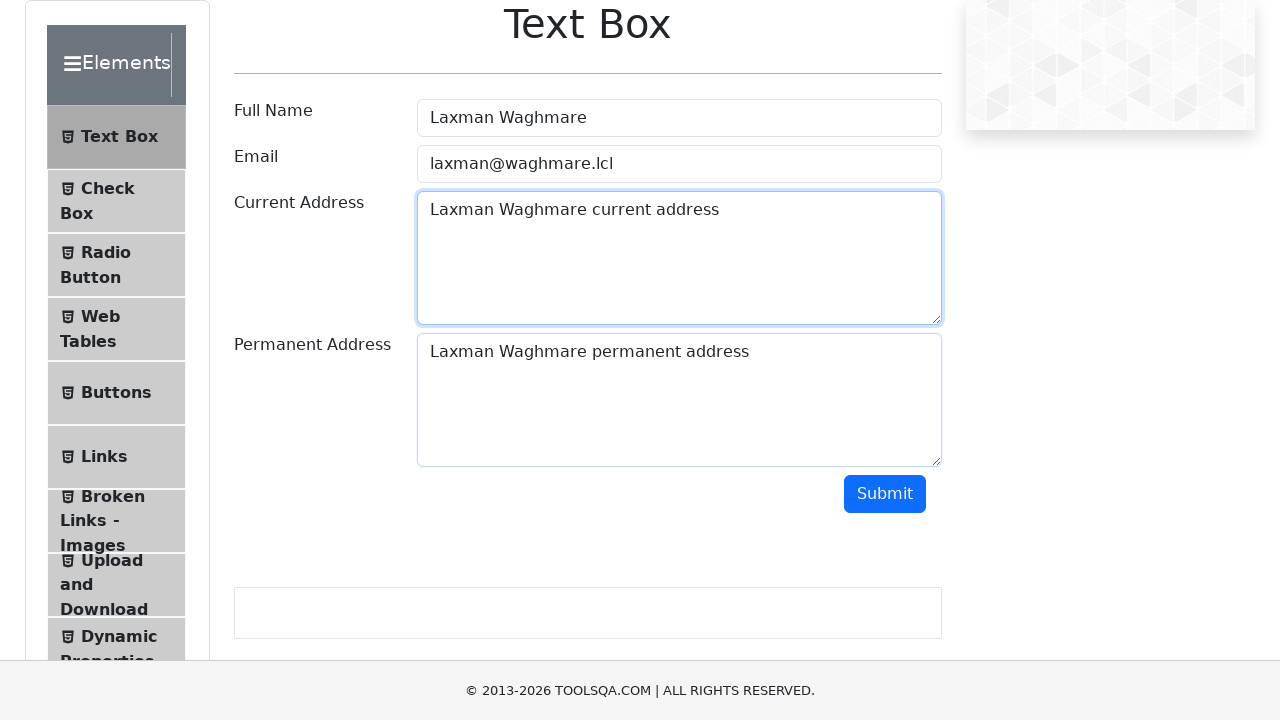

Scrolled submit button into view
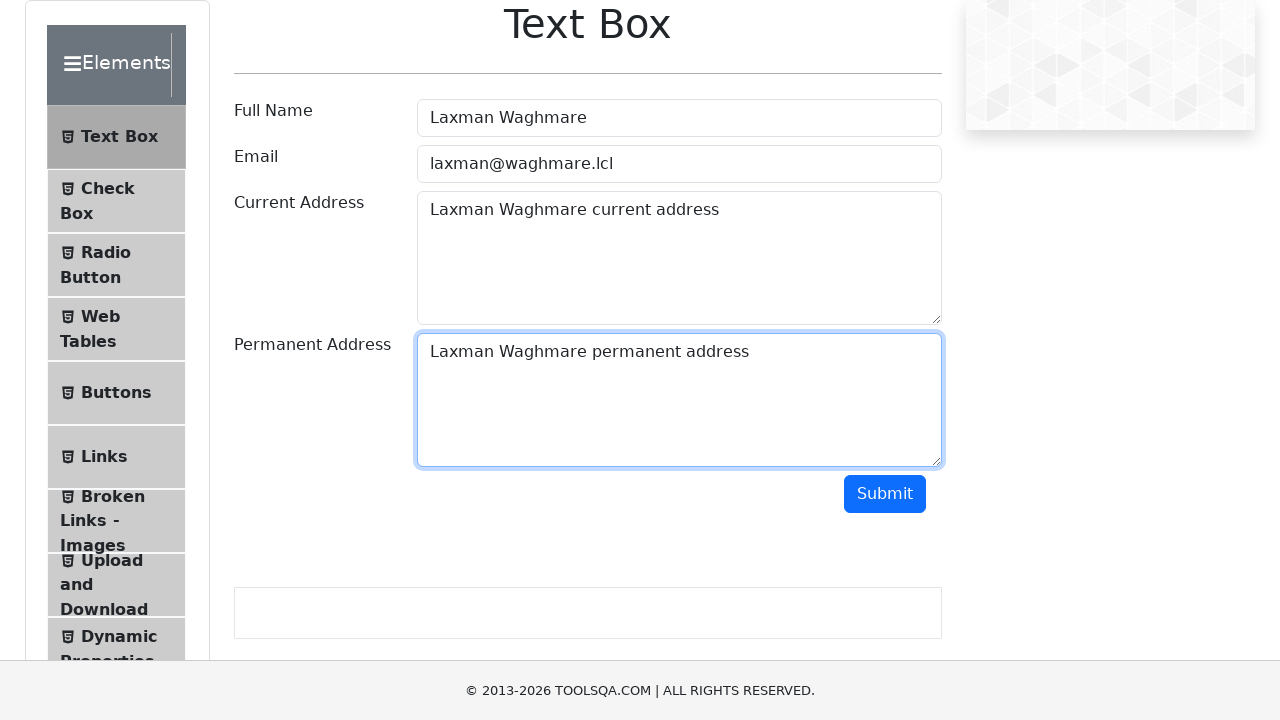

Clicked submit button to submit the form at (885, 494) on xpath=//button[@id='submit']
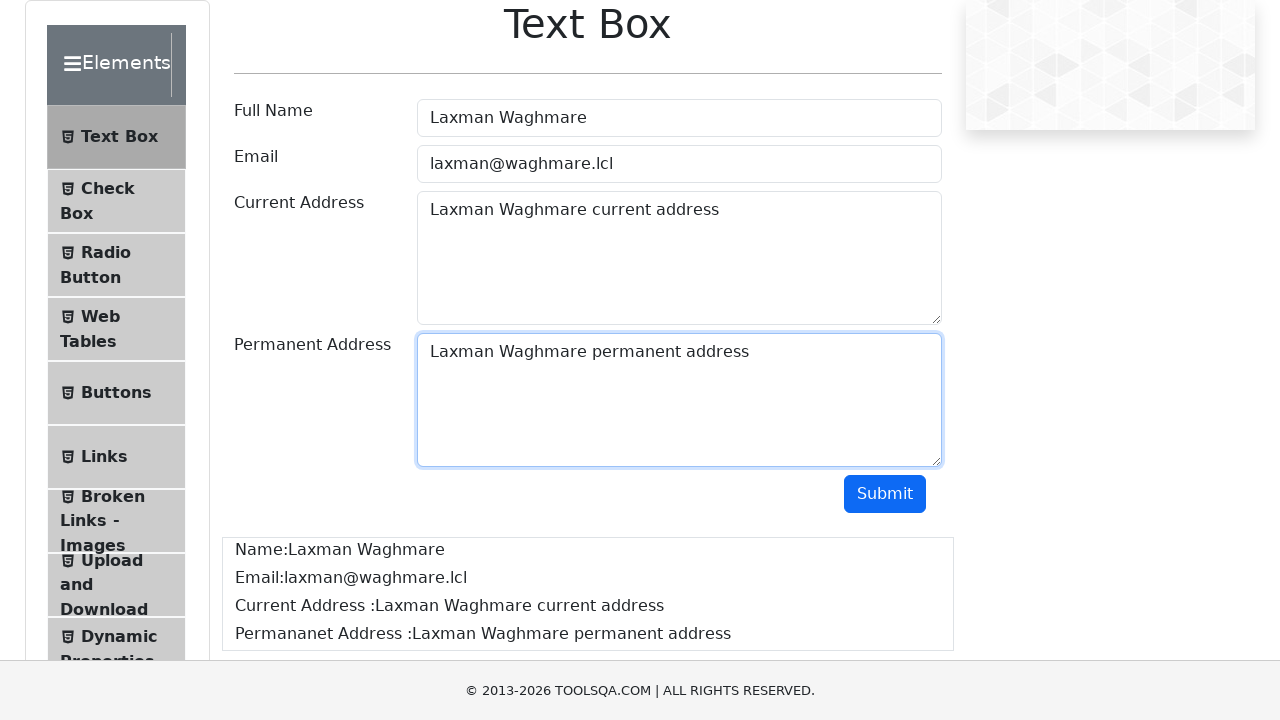

Waited 2 seconds for form submission to complete
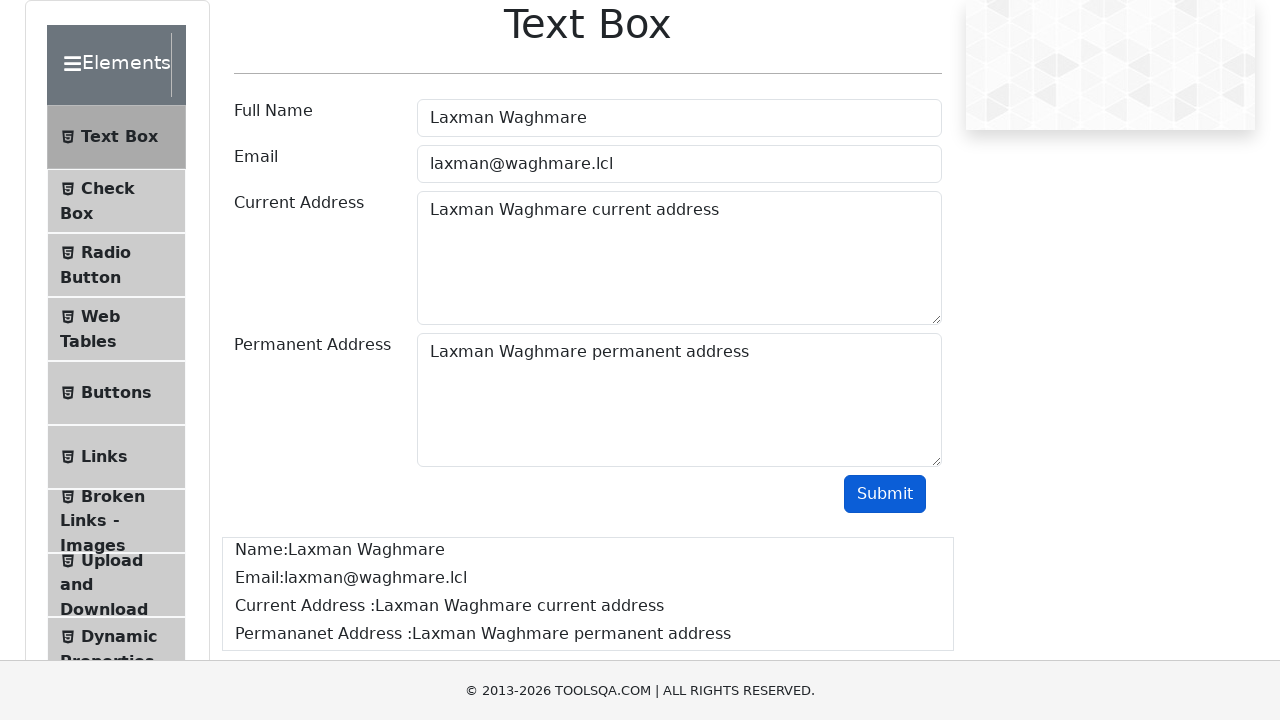

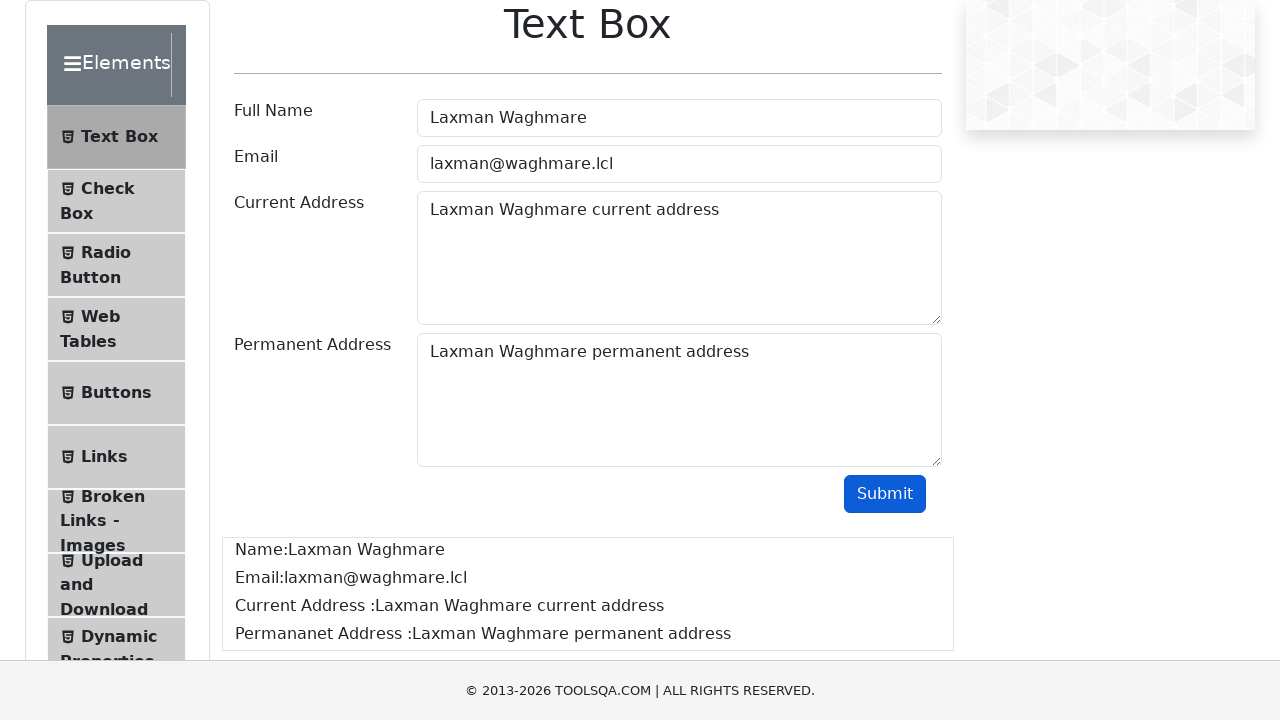